Tests Bootstrap dropdown functionality by clicking the dropdown menu, iterating through options, and selecting the JavaScript option

Starting URL: http://seleniumpractise.blogspot.com/2016/08/bootstrap-dropdown-example-for-selenium.html

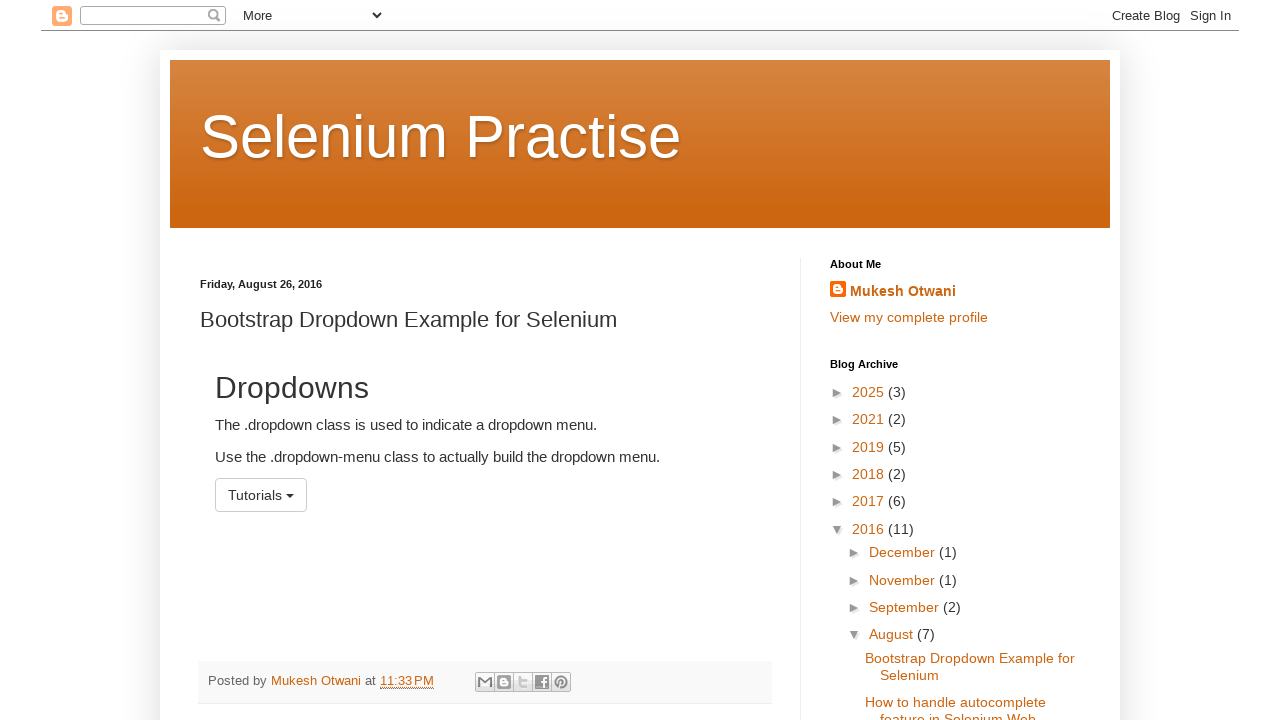

Clicked dropdown menu button at (261, 495) on #menu1
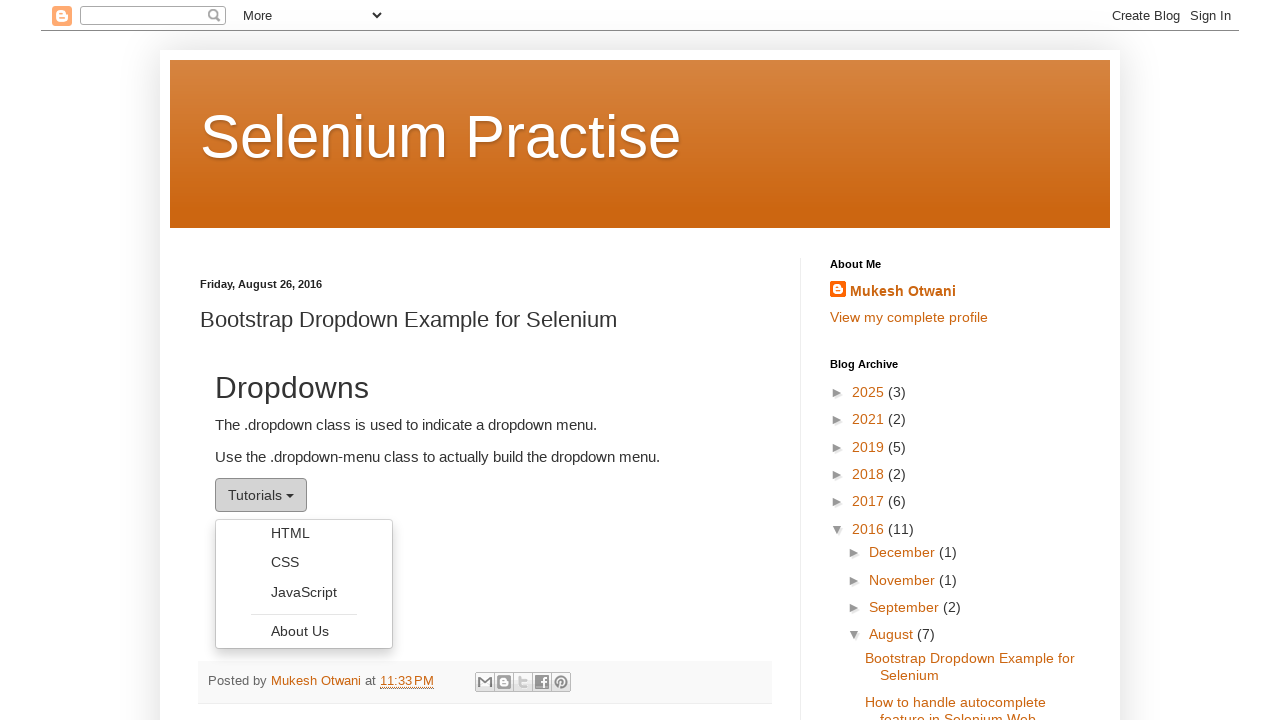

Retrieved all dropdown menu items
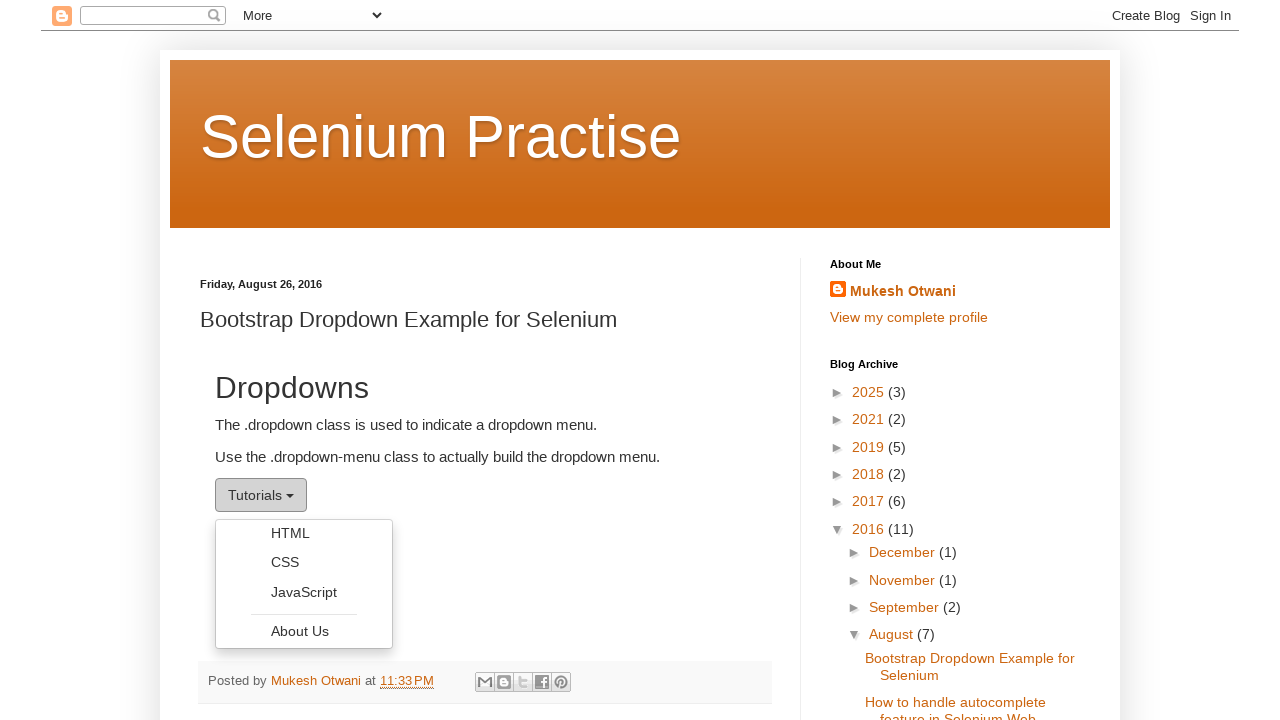

Retrieved dropdown item text: 'HTML'
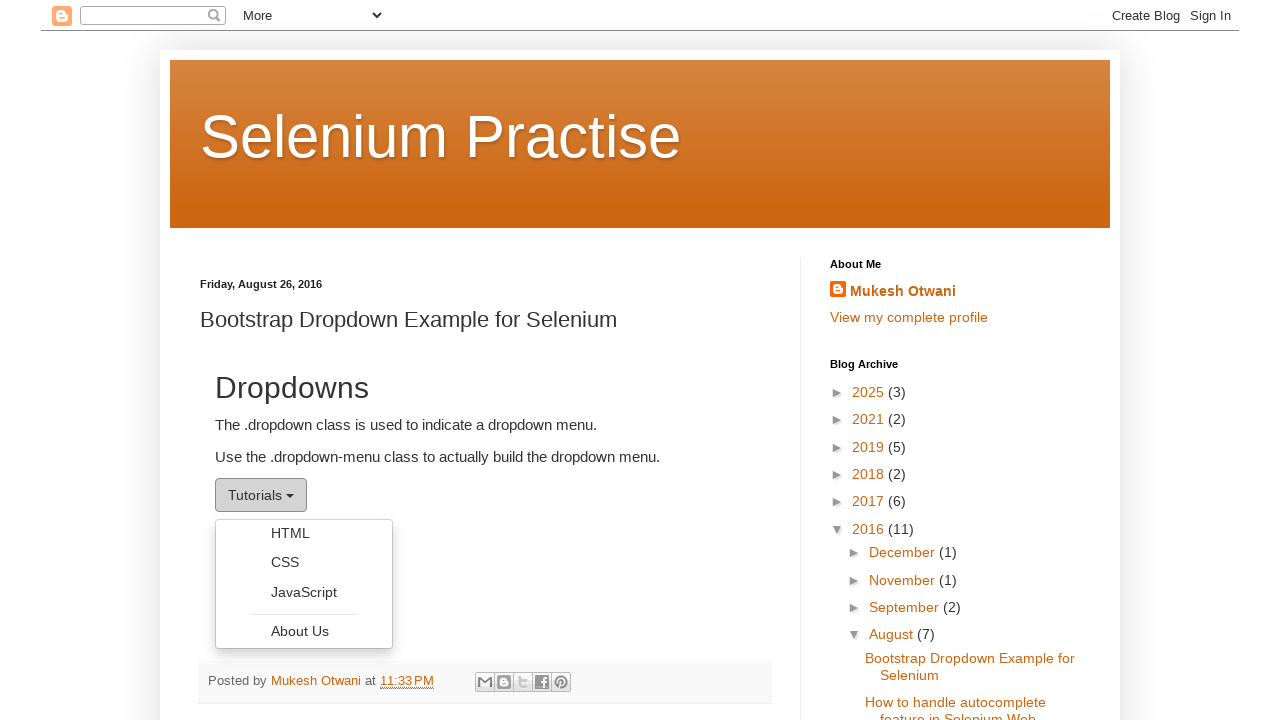

Retrieved dropdown item text: 'CSS'
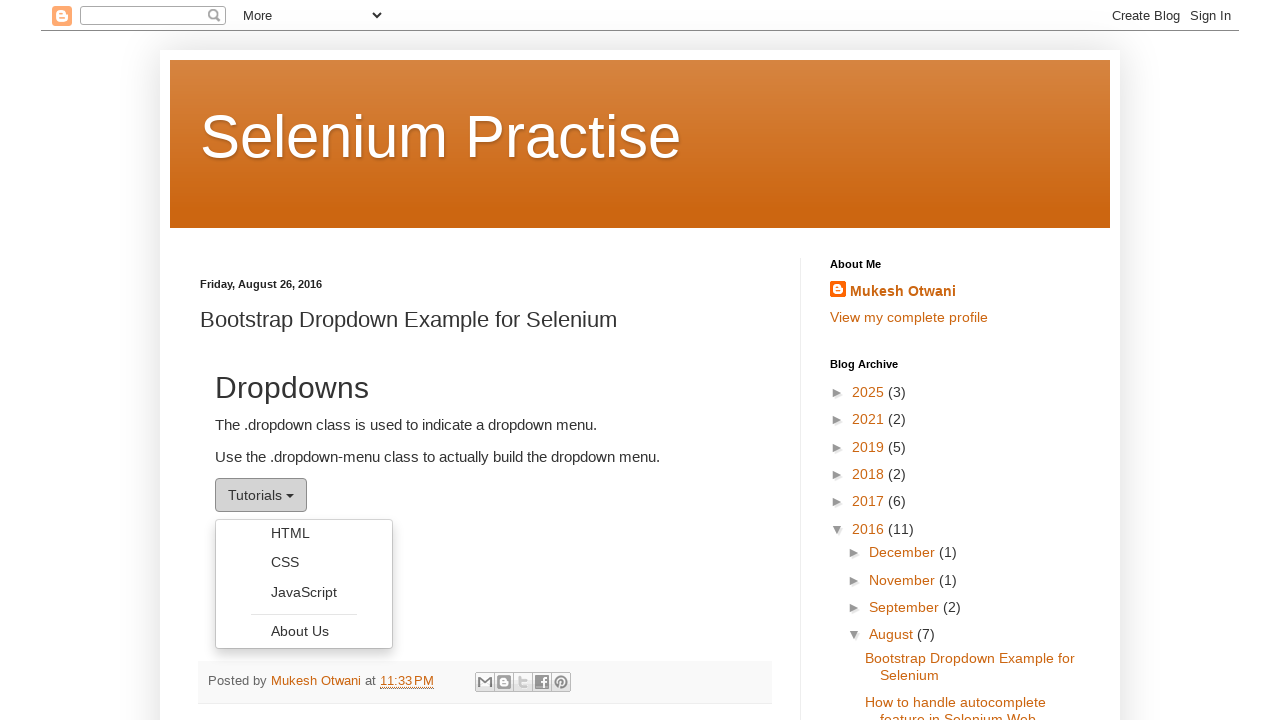

Retrieved dropdown item text: 'JavaScript'
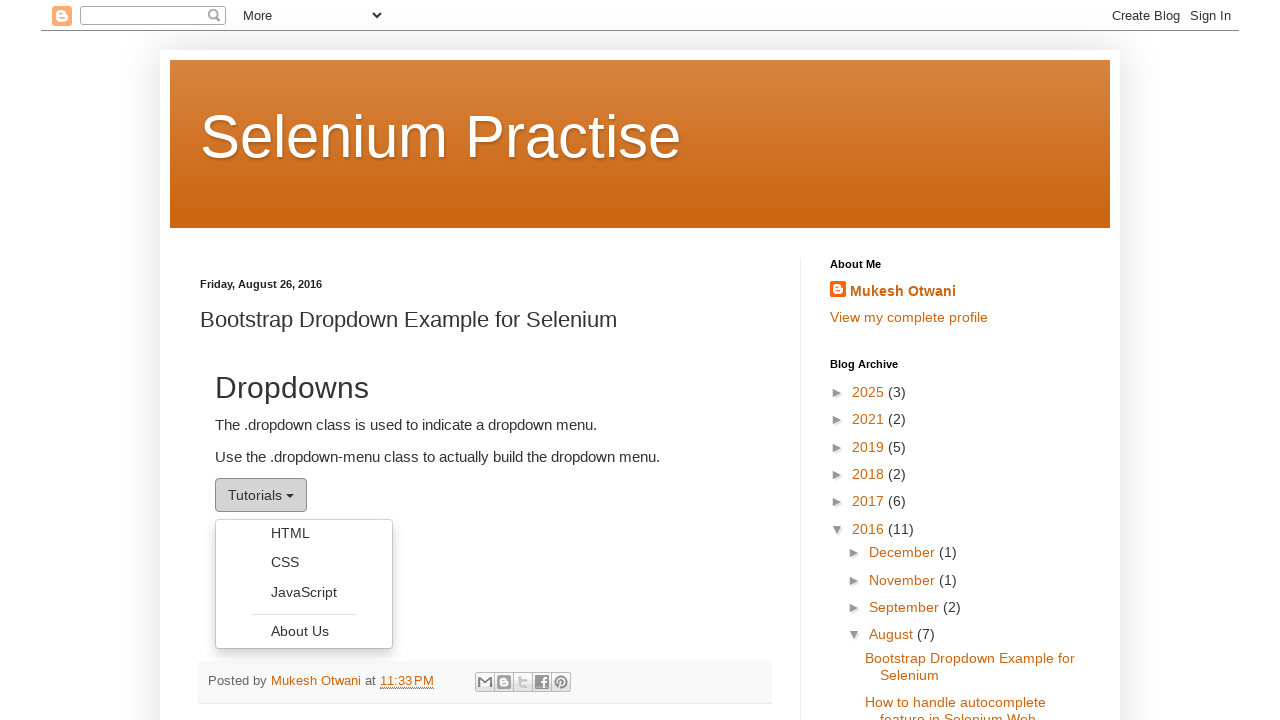

Clicked JavaScript option from dropdown at (304, 592) on xpath=//ul[@class='dropdown-menu']//li/a >> nth=2
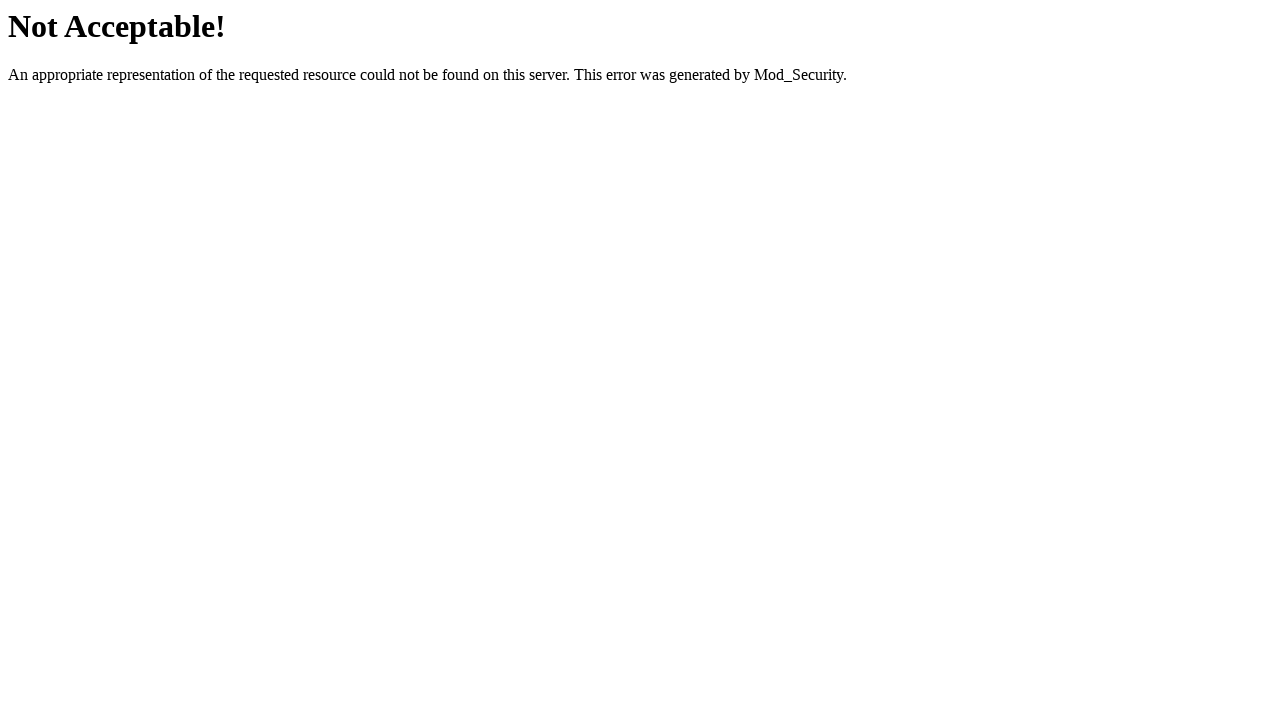

Reloaded the page
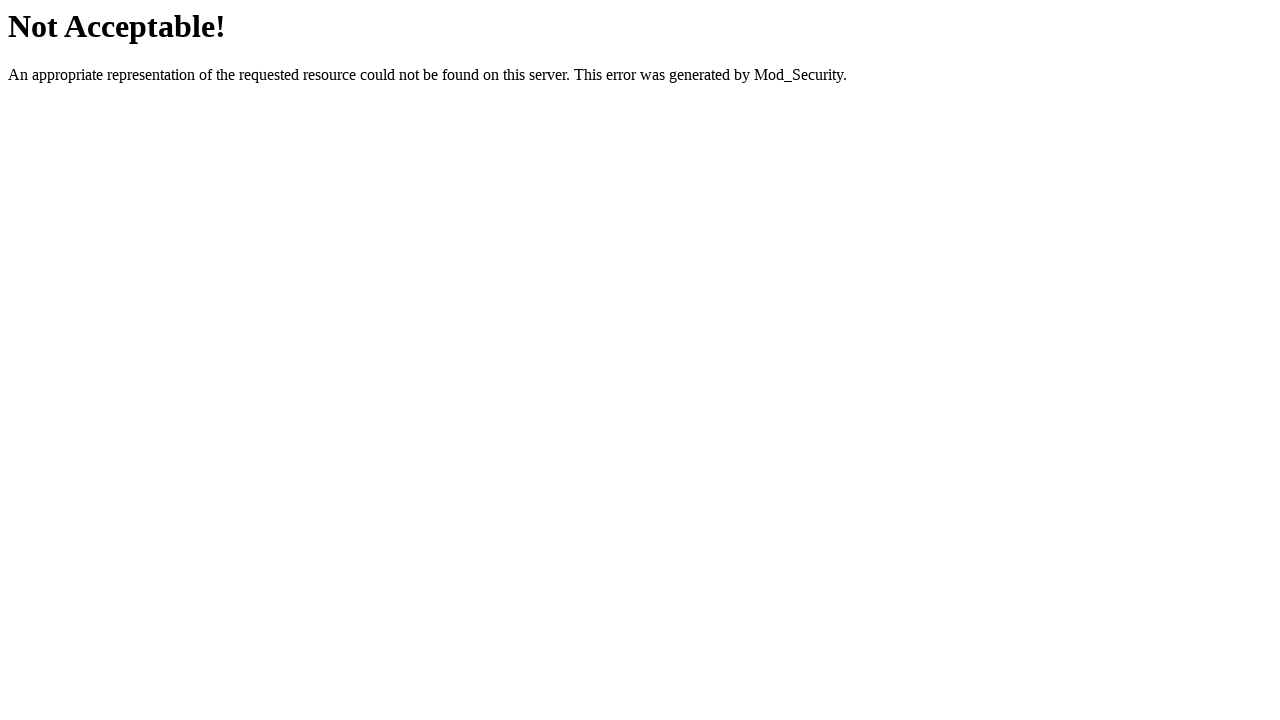

Retrieved page title: 'Not Acceptable!'
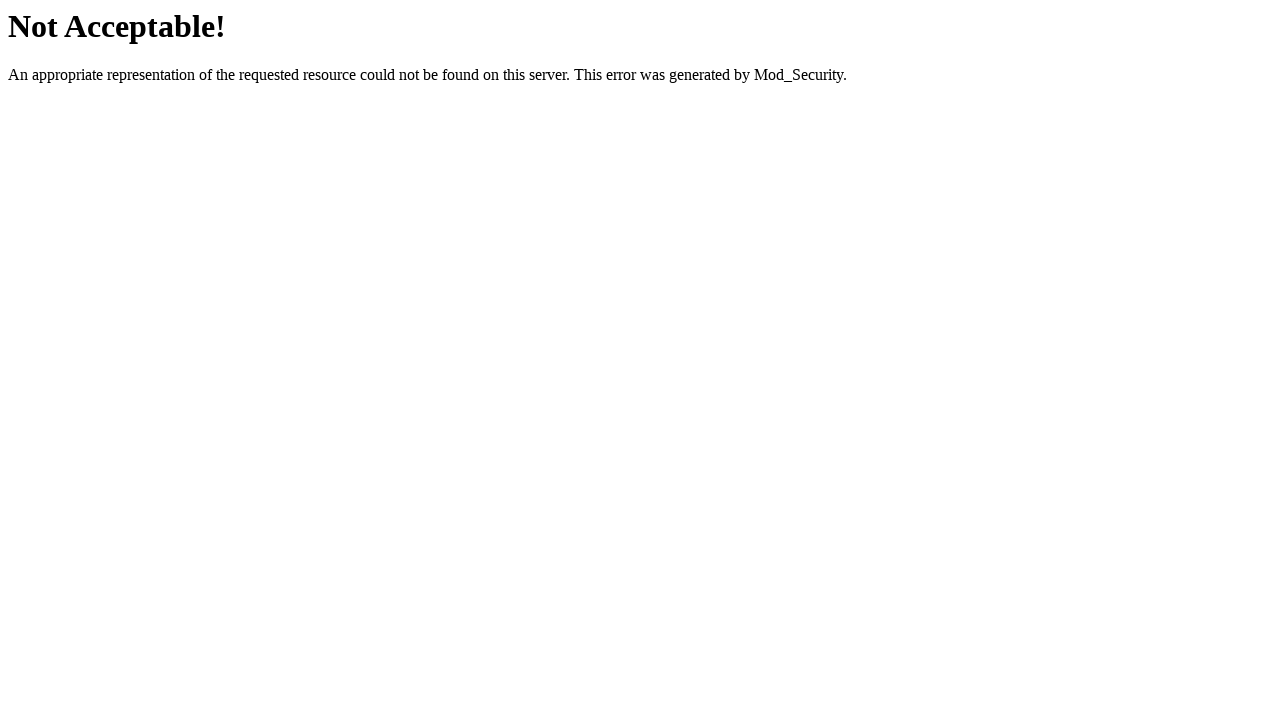

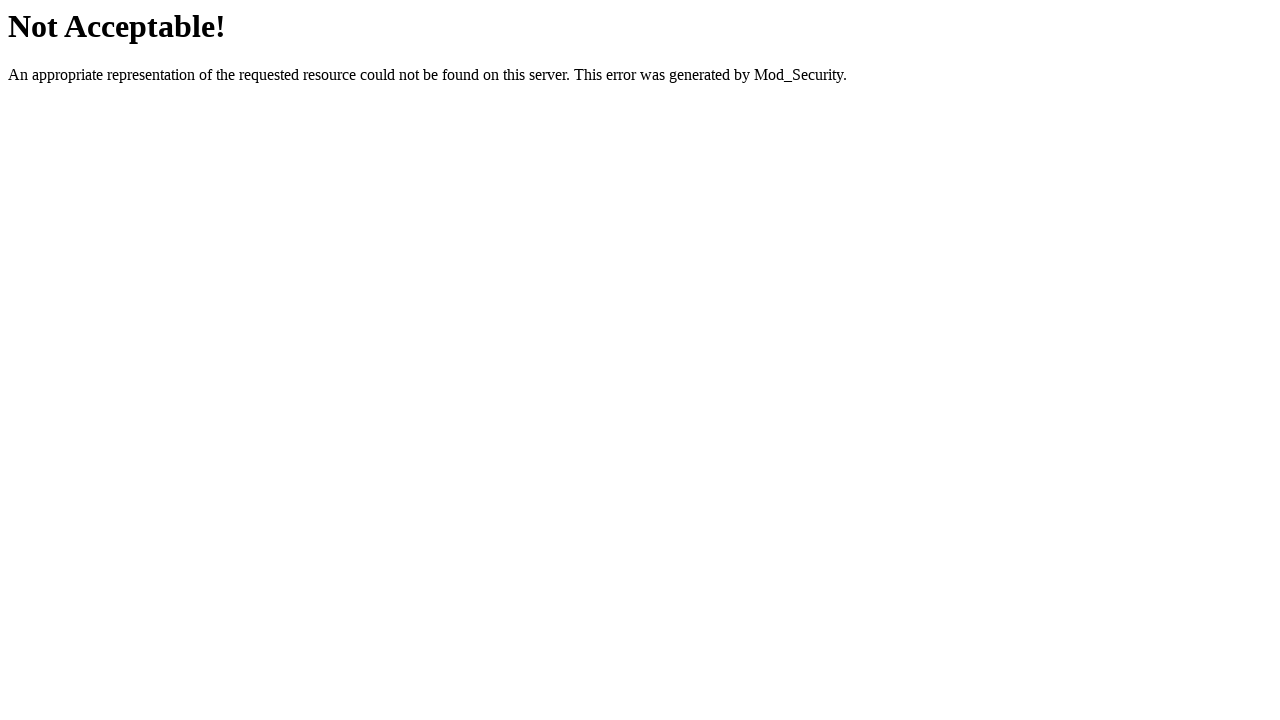